Tests Hacker News search with gibberish characters to verify no results behavior

Starting URL: https://news.ycombinator.com

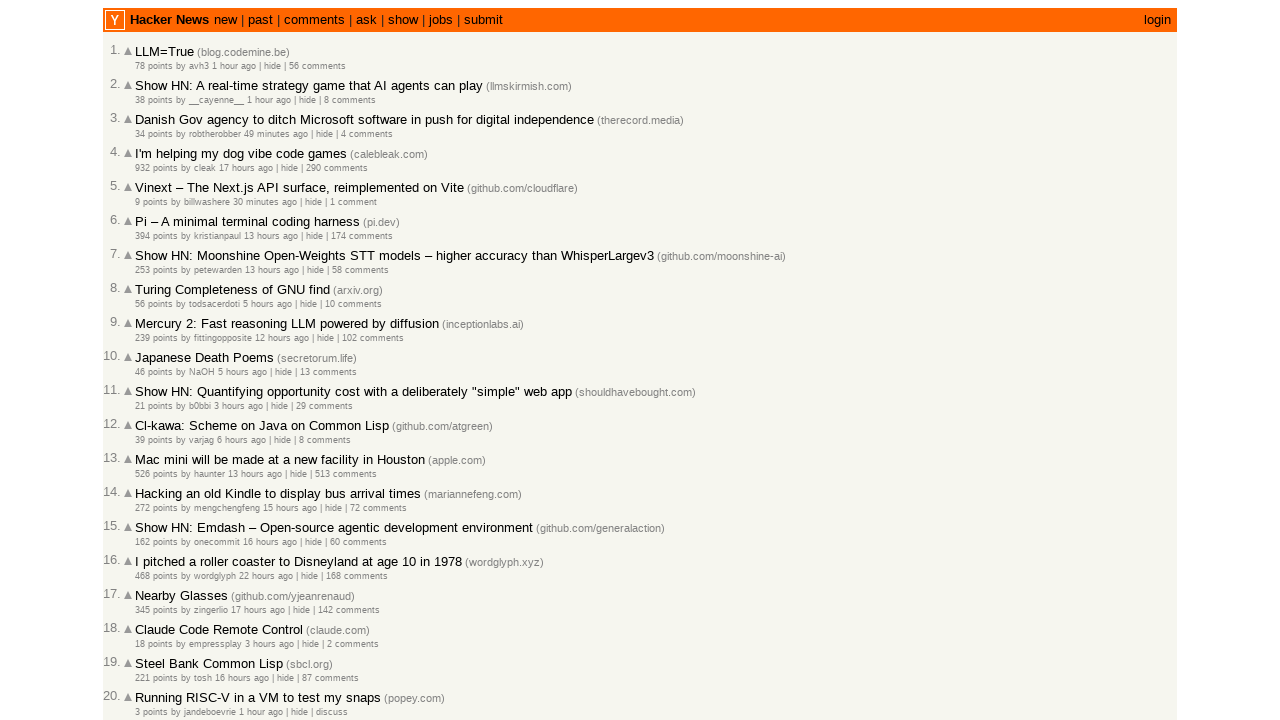

Filled search box with gibberish characters '?*^^%' on input[name='q']
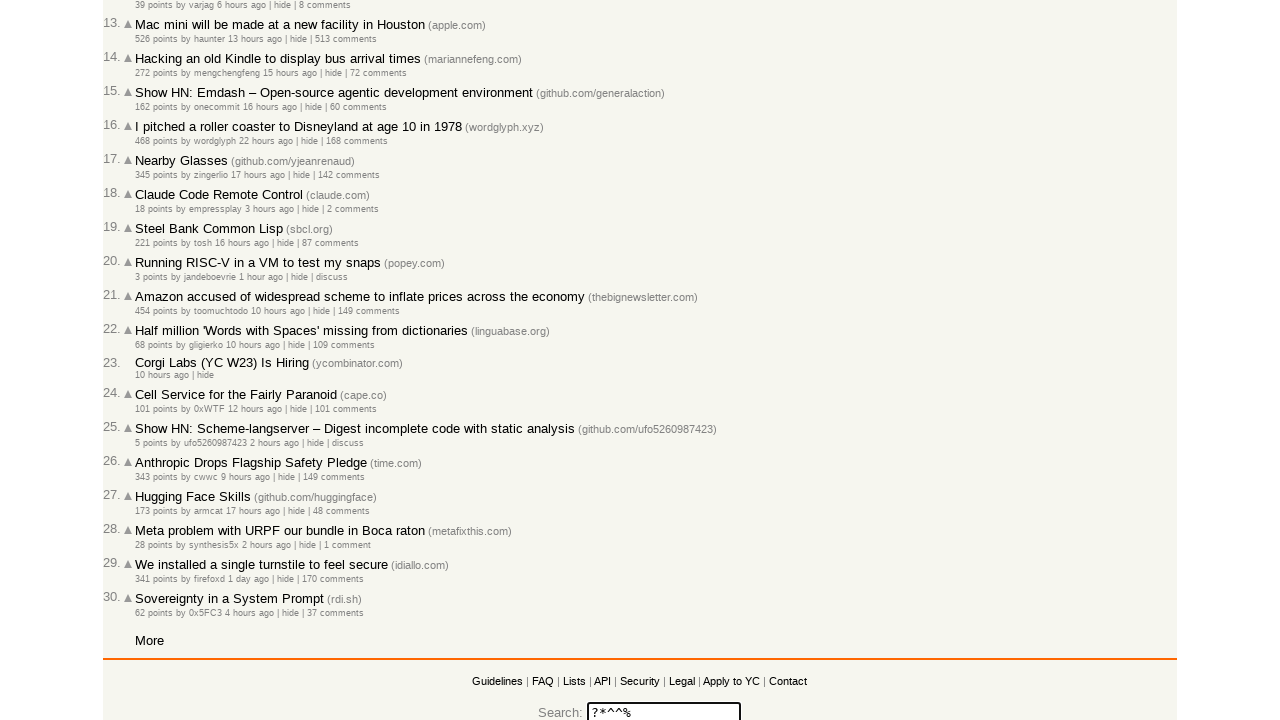

Pressed Enter to submit search on input[name='q']
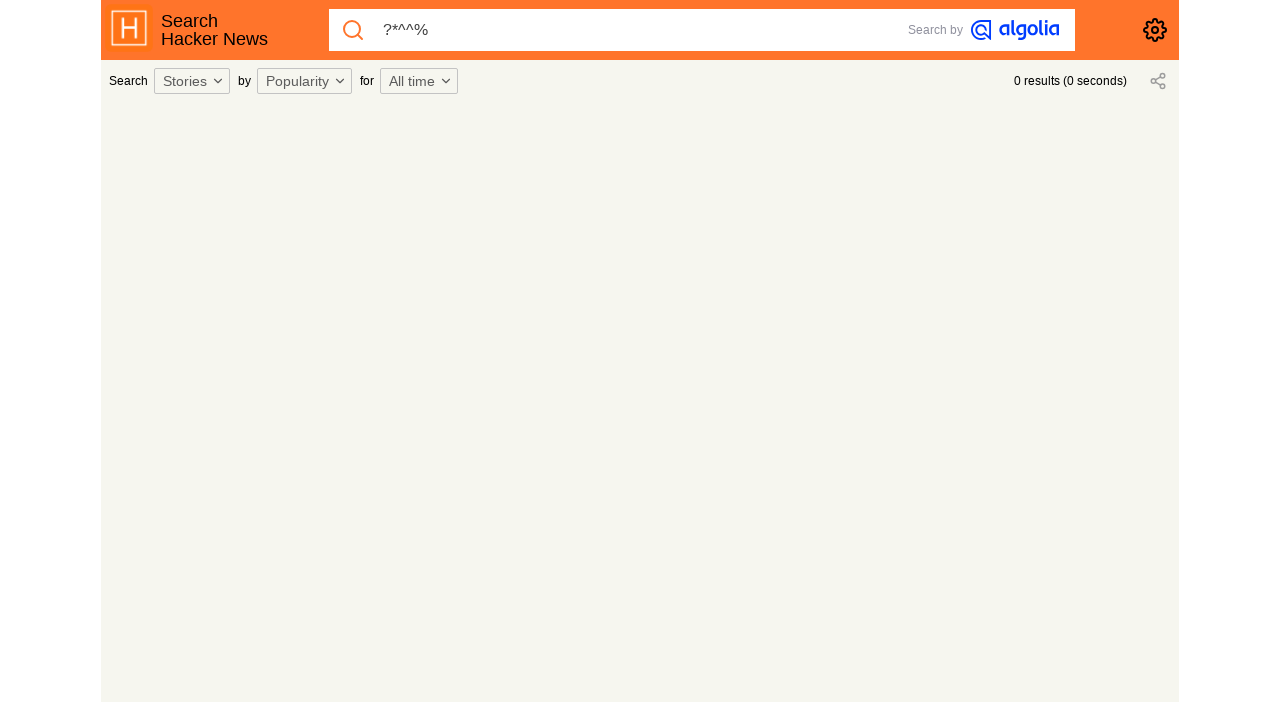

Waited for page to reach network idle state
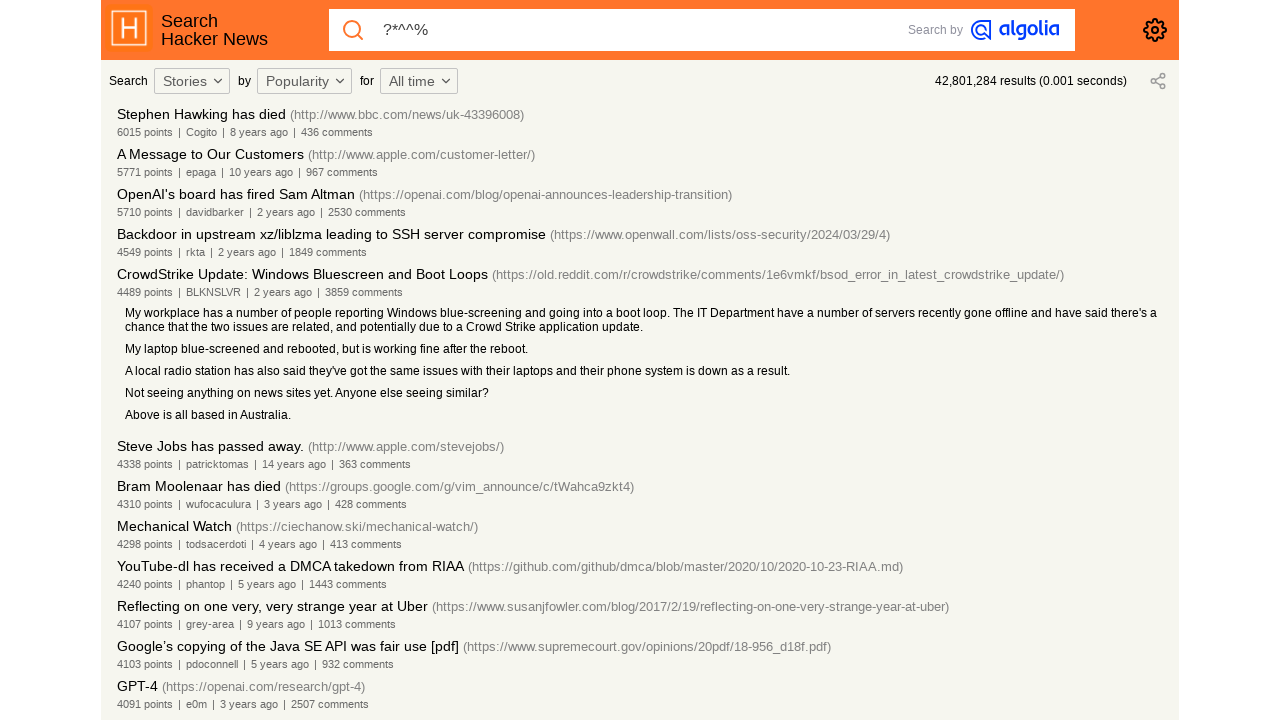

Verified no search results found - no emphasis tags in page content
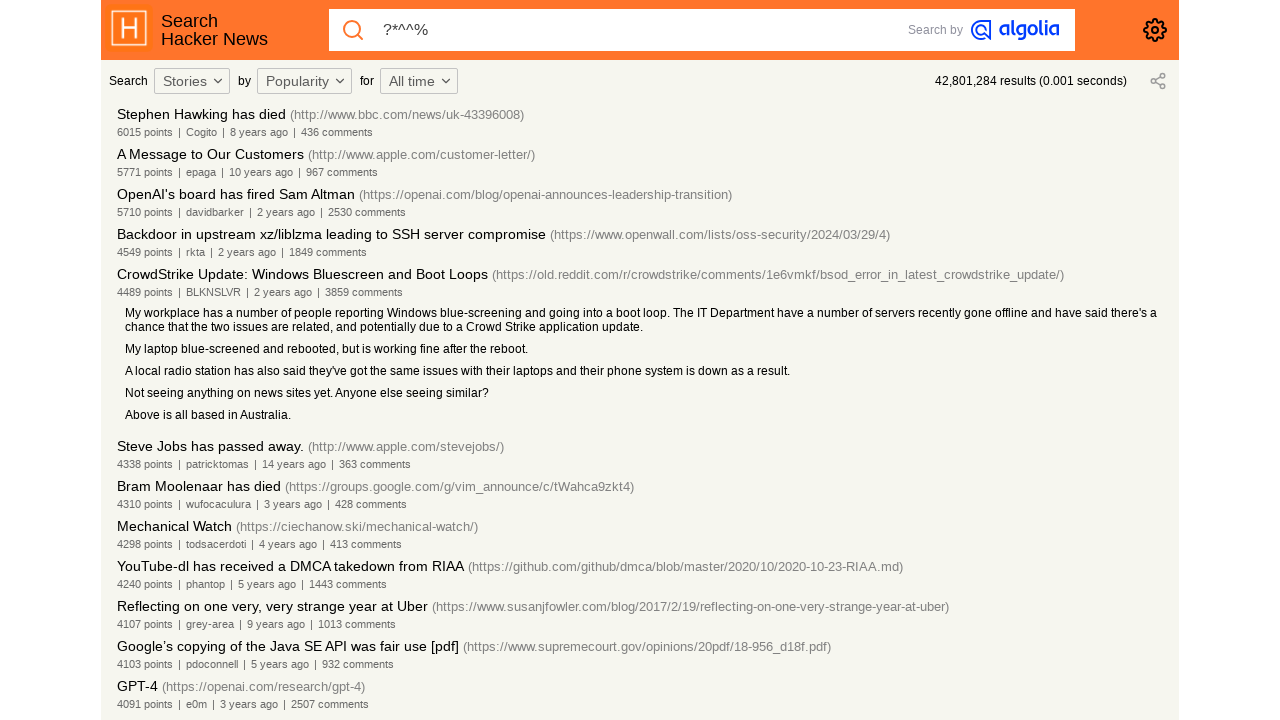

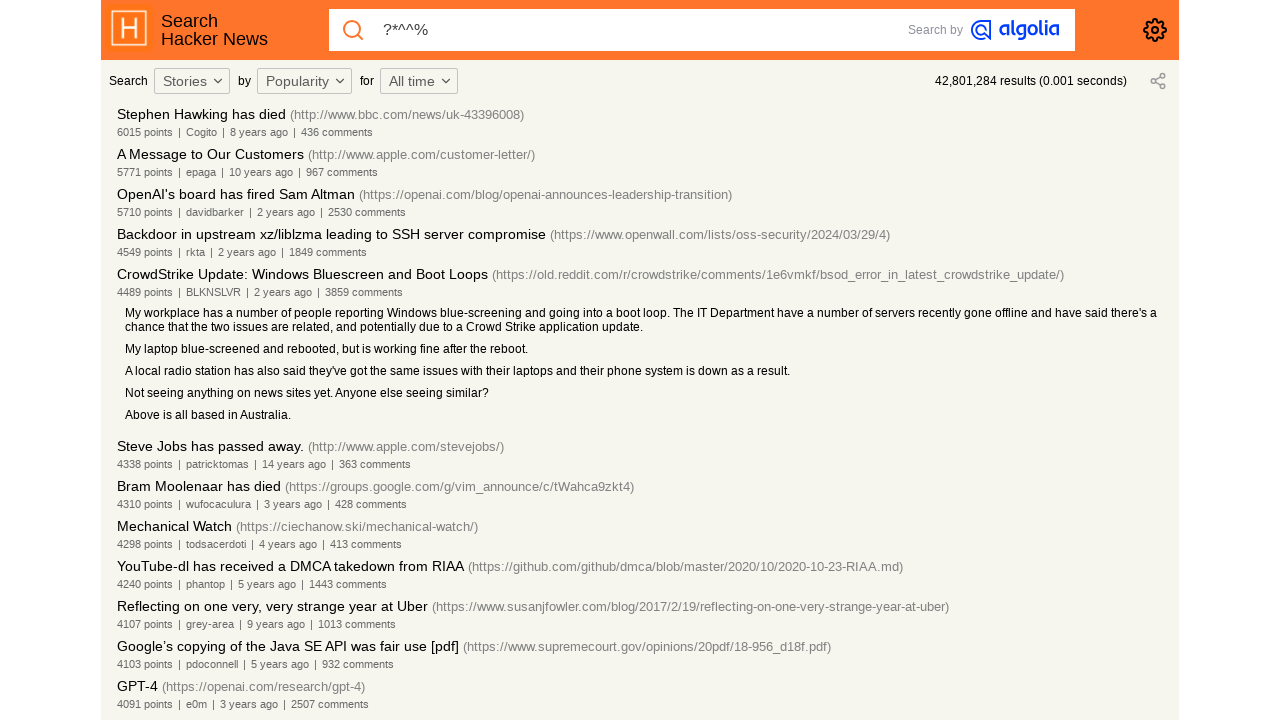